Tests opting out of A/B tests by adding an opt-out cookie after visiting the page, then refreshing to verify the opt-out worked by checking the heading text changes to "No A/B Test"

Starting URL: http://the-internet.herokuapp.com/abtest

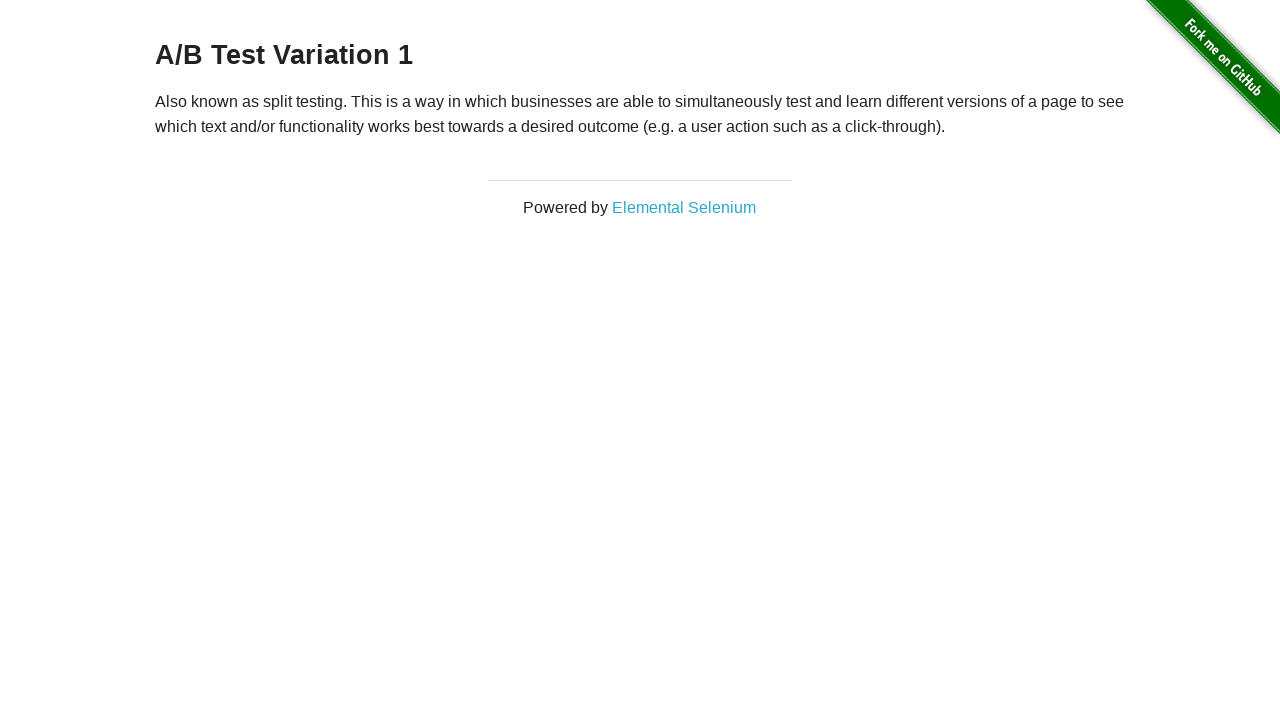

Navigated to A/B test page
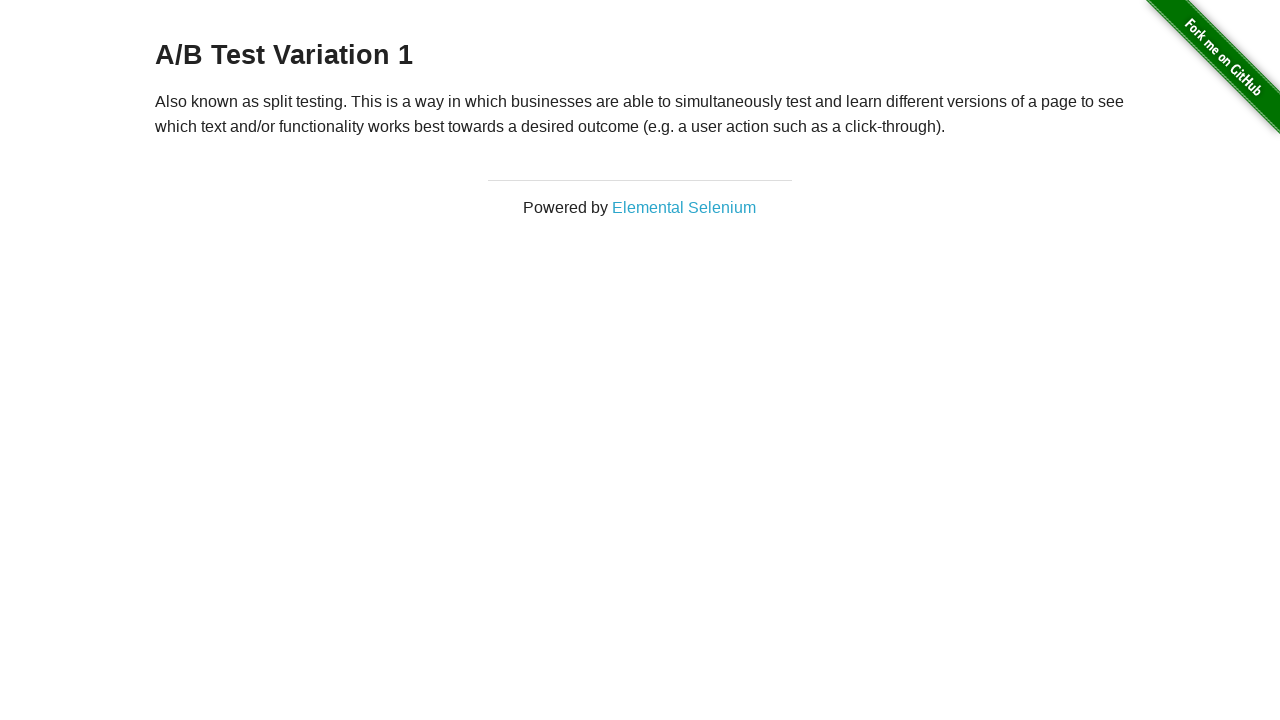

Located heading element
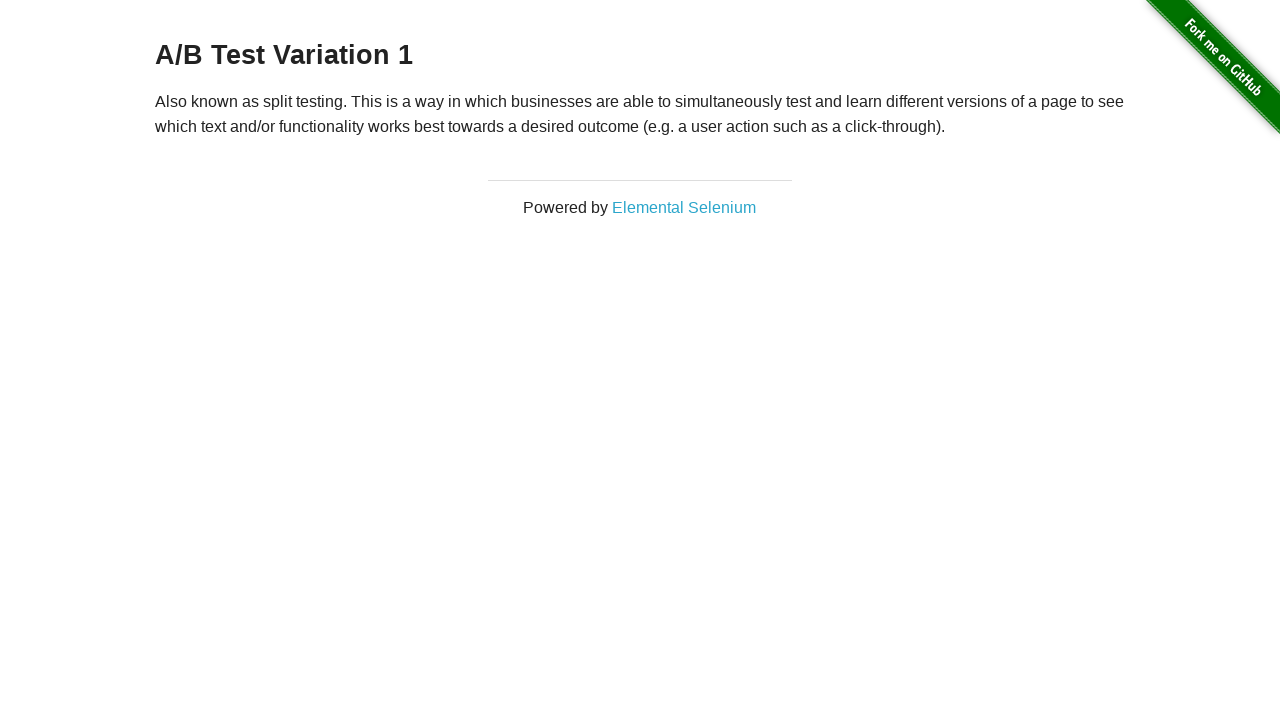

Retrieved initial heading text: 'A/B Test Variation 1'
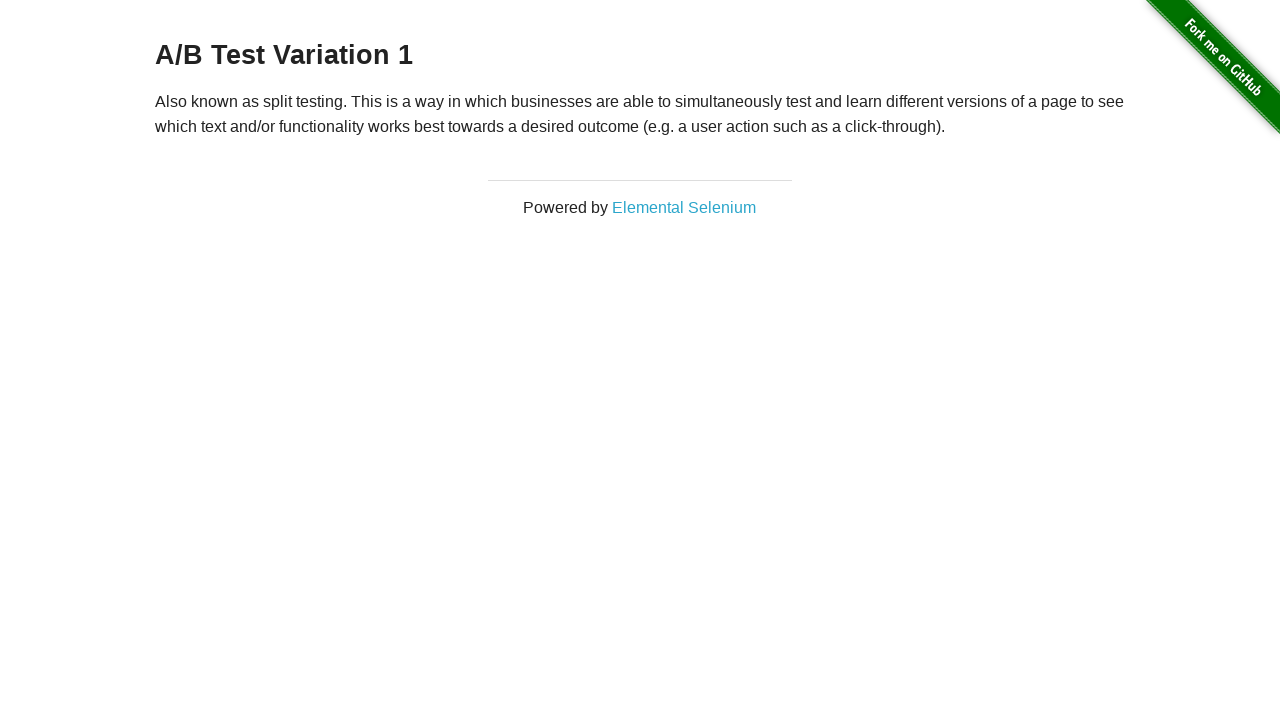

Added optimizelyOptOut cookie to opt out of A/B test
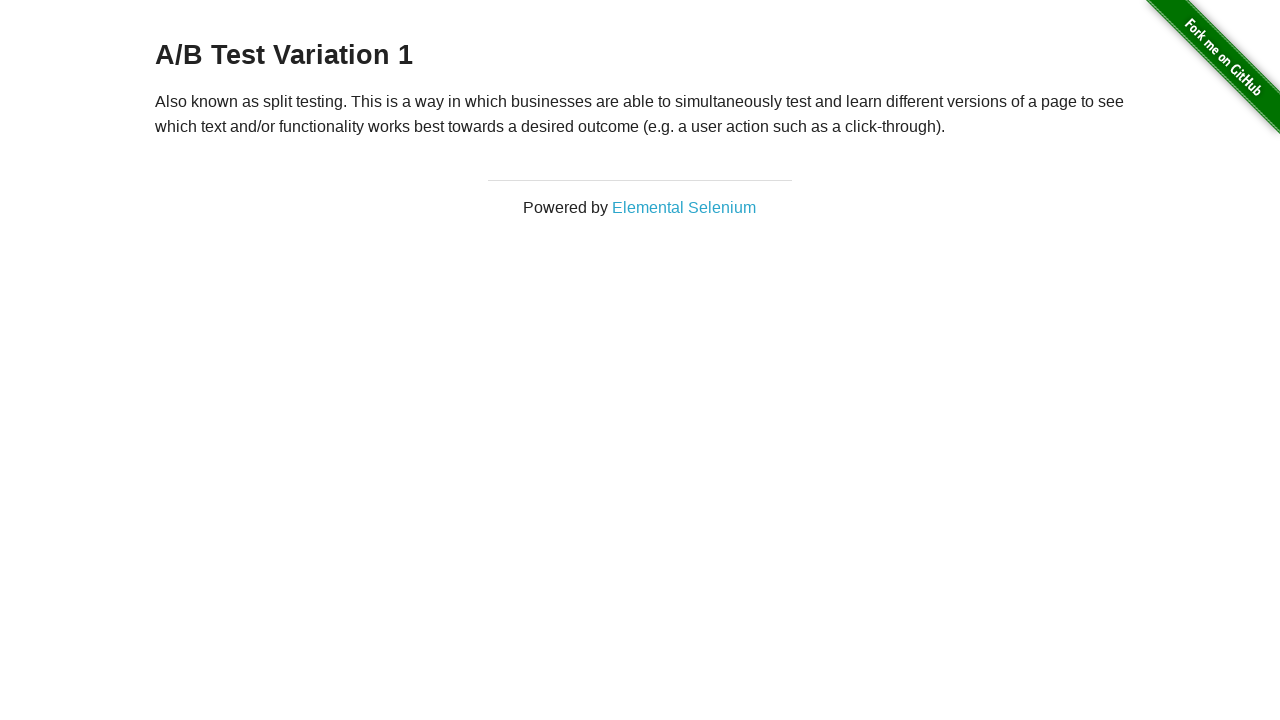

Reloaded page to apply opt-out cookie
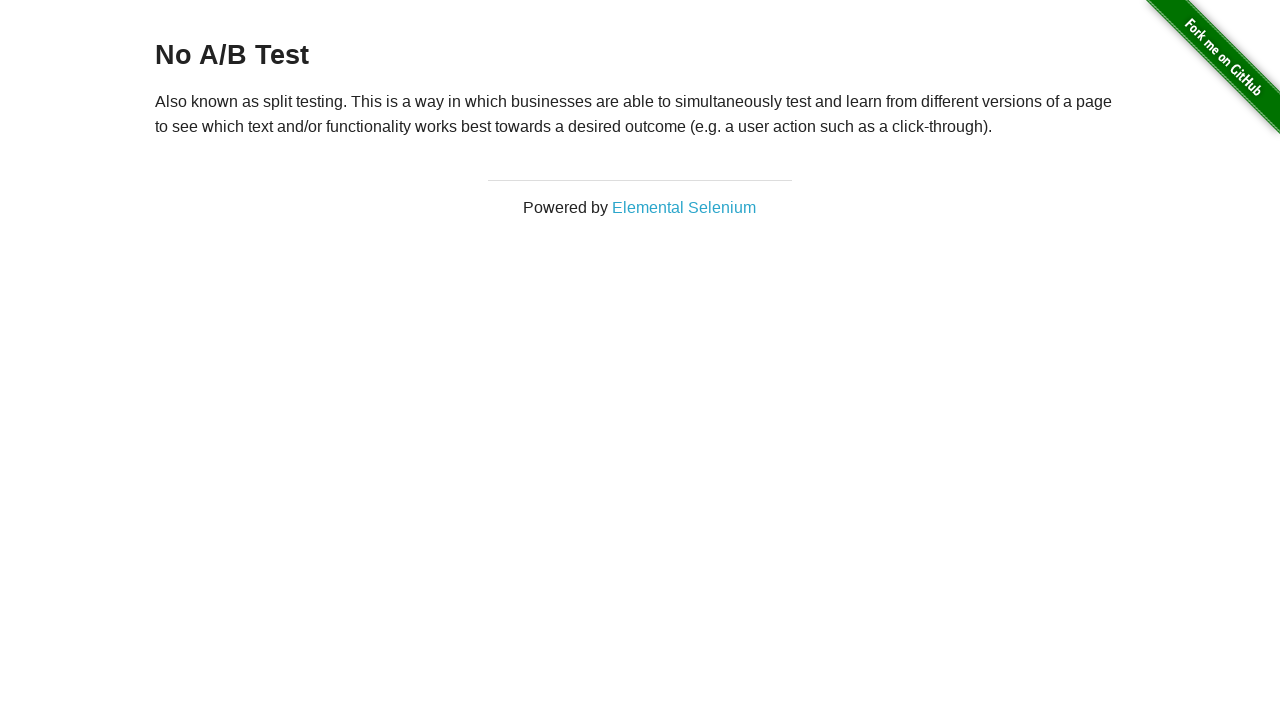

Retrieved heading text after reload: 'No A/B Test'
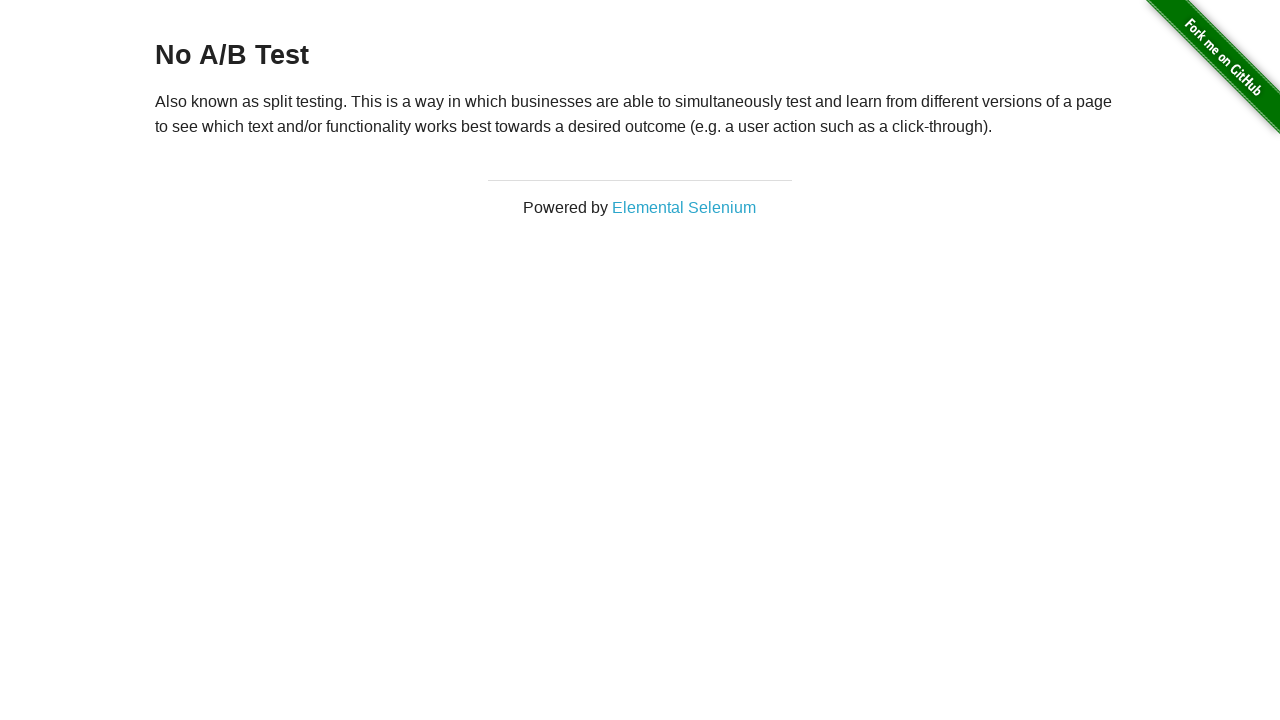

Verified opt-out was successful - heading text is 'No A/B Test'
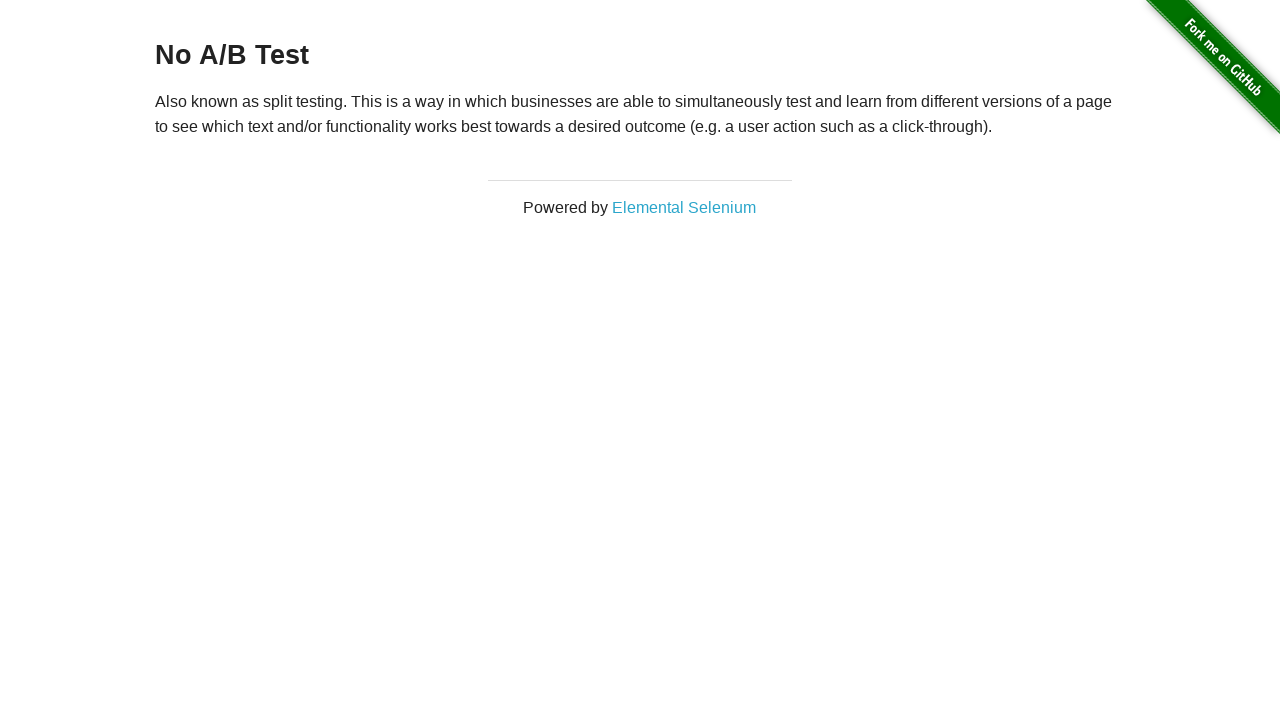

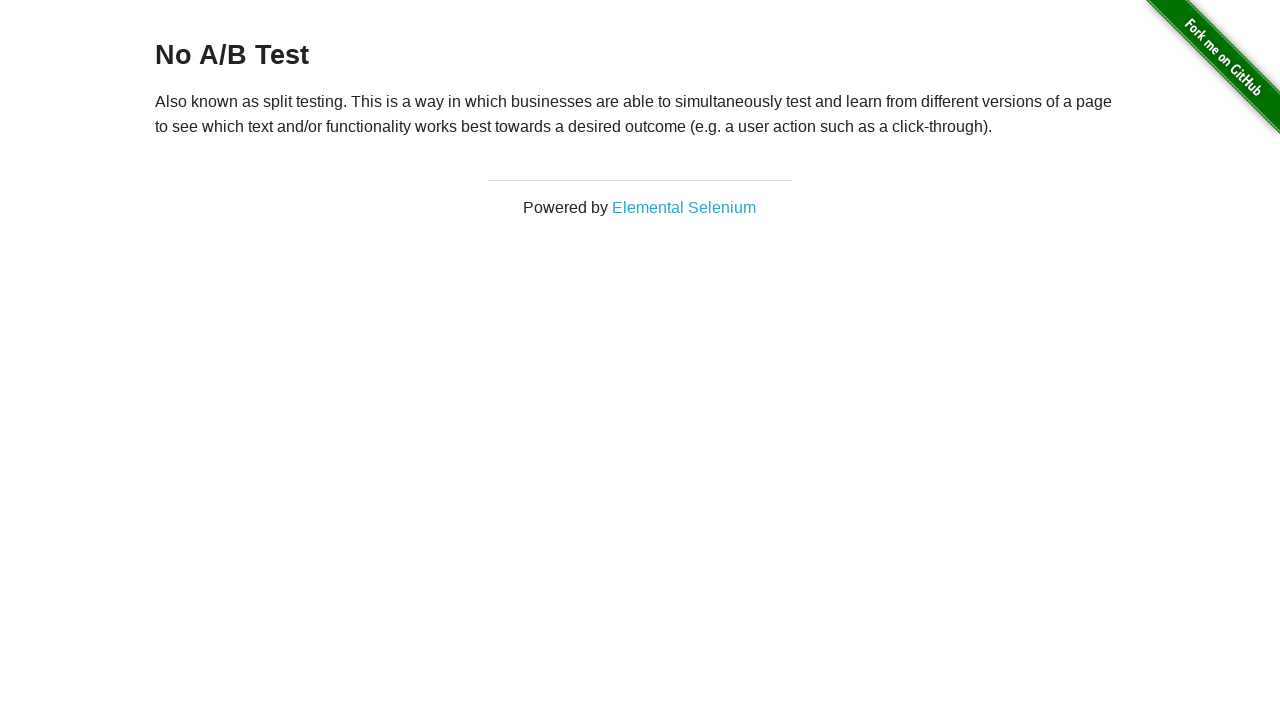